Tests basic navigation on a Japanese gaming site by clicking on text elements and navigating to the top page via a link

Starting URL: https://gamingchahan.com/deca/

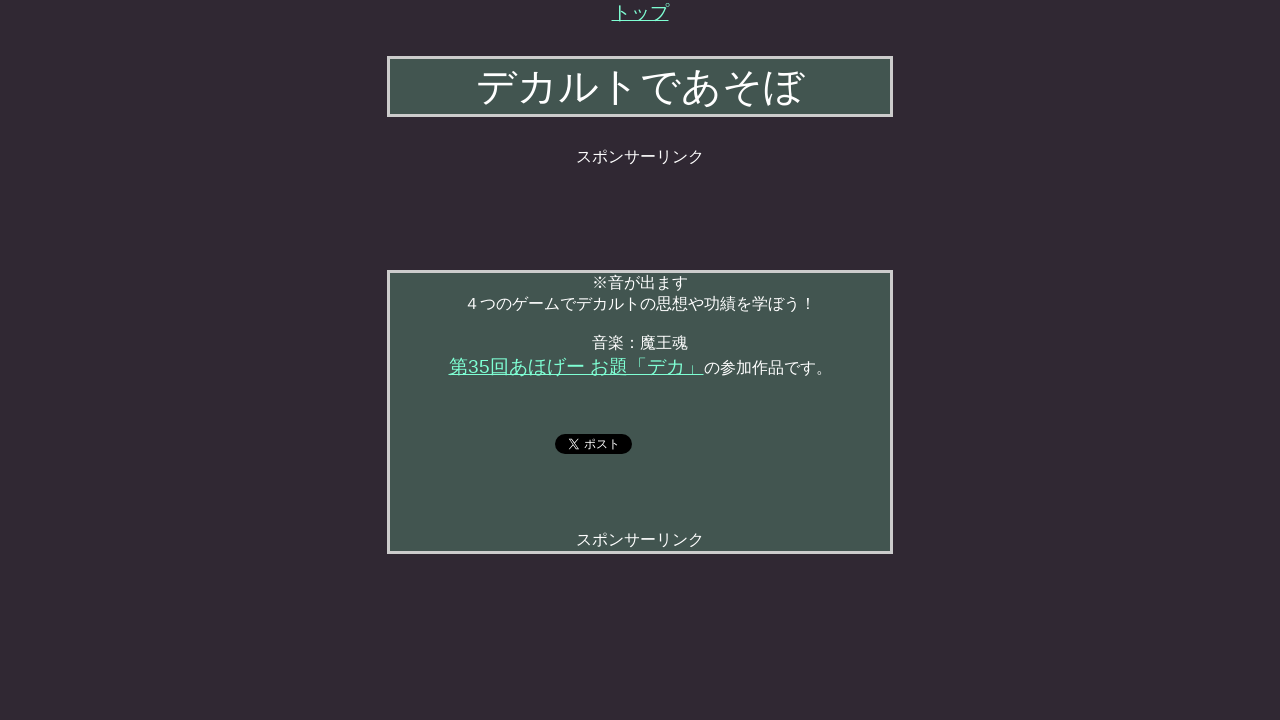

Clicked on 'デカルトであそぼ' text element at (640, 86) on internal:text="\u30c7\u30ab\u30eb\u30c8\u3067\u3042\u305d\u307c"i
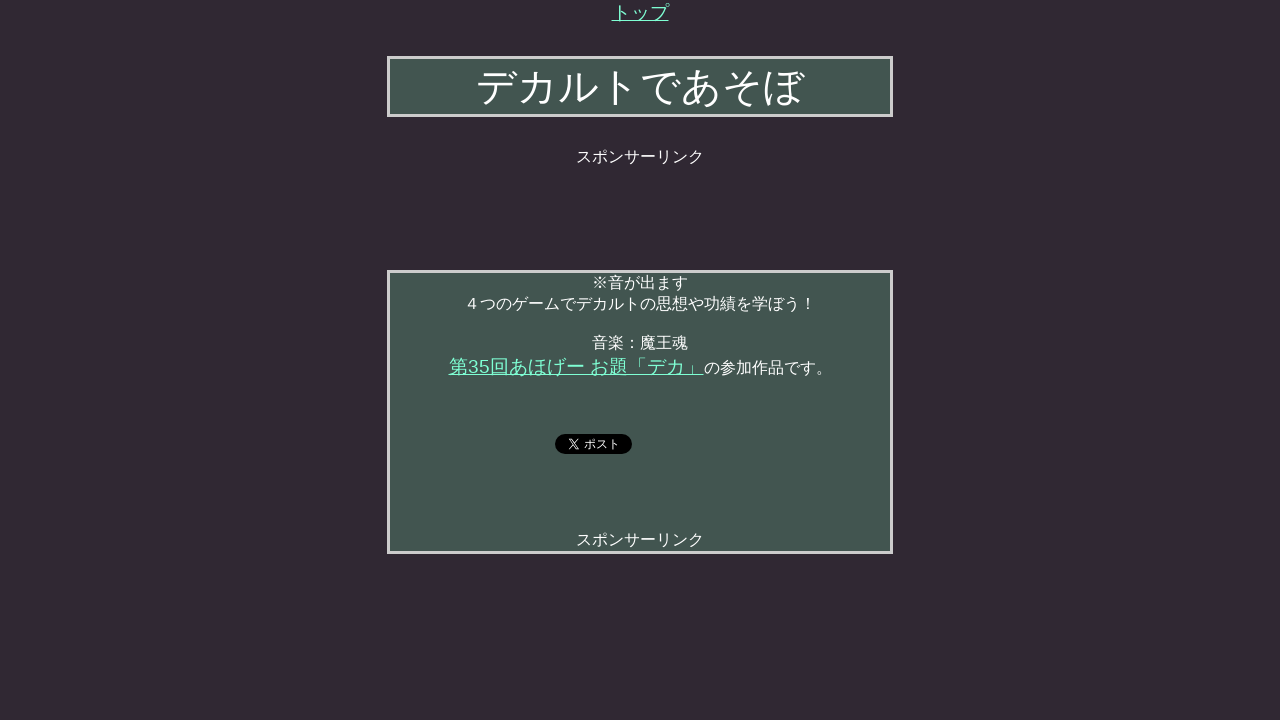

Clicked on 'デカルトであそぼ' text element again at (640, 86) on internal:text="\u30c7\u30ab\u30eb\u30c8\u3067\u3042\u305d\u307c"i
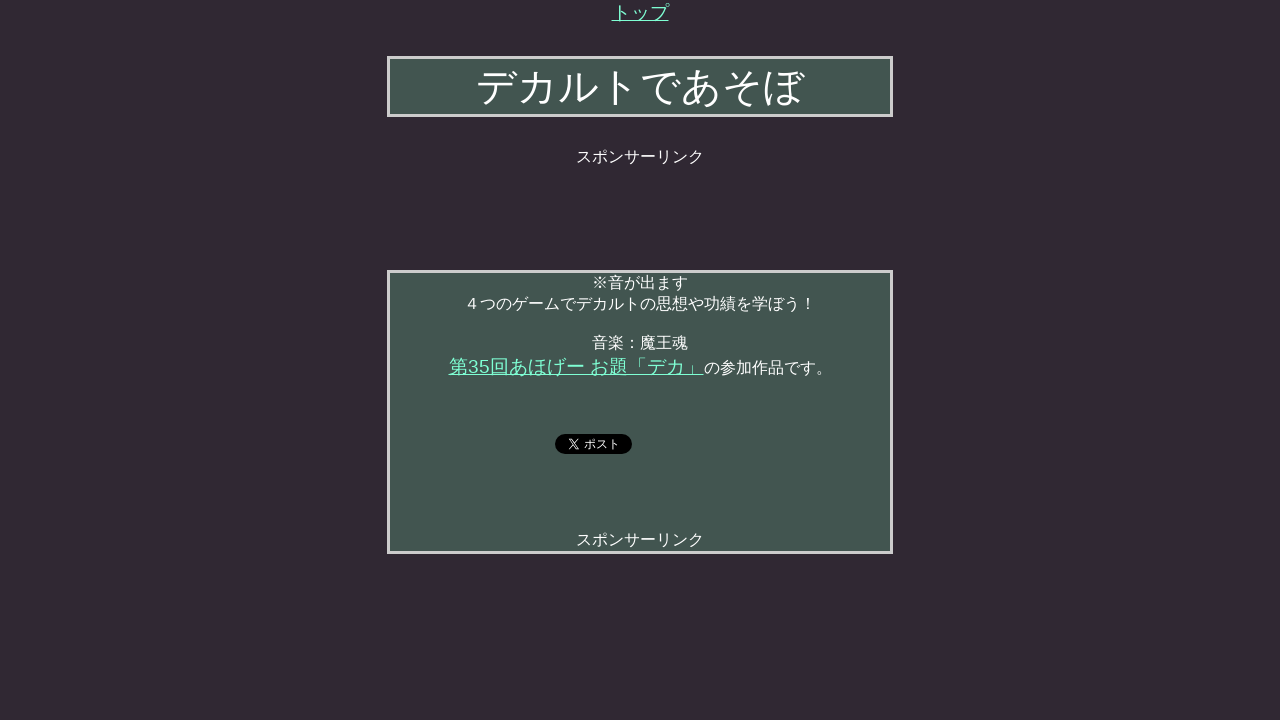

Clicked on 'トップ' (Top) link to navigate to top page at (640, 12) on internal:role=link[name="トップ"i]
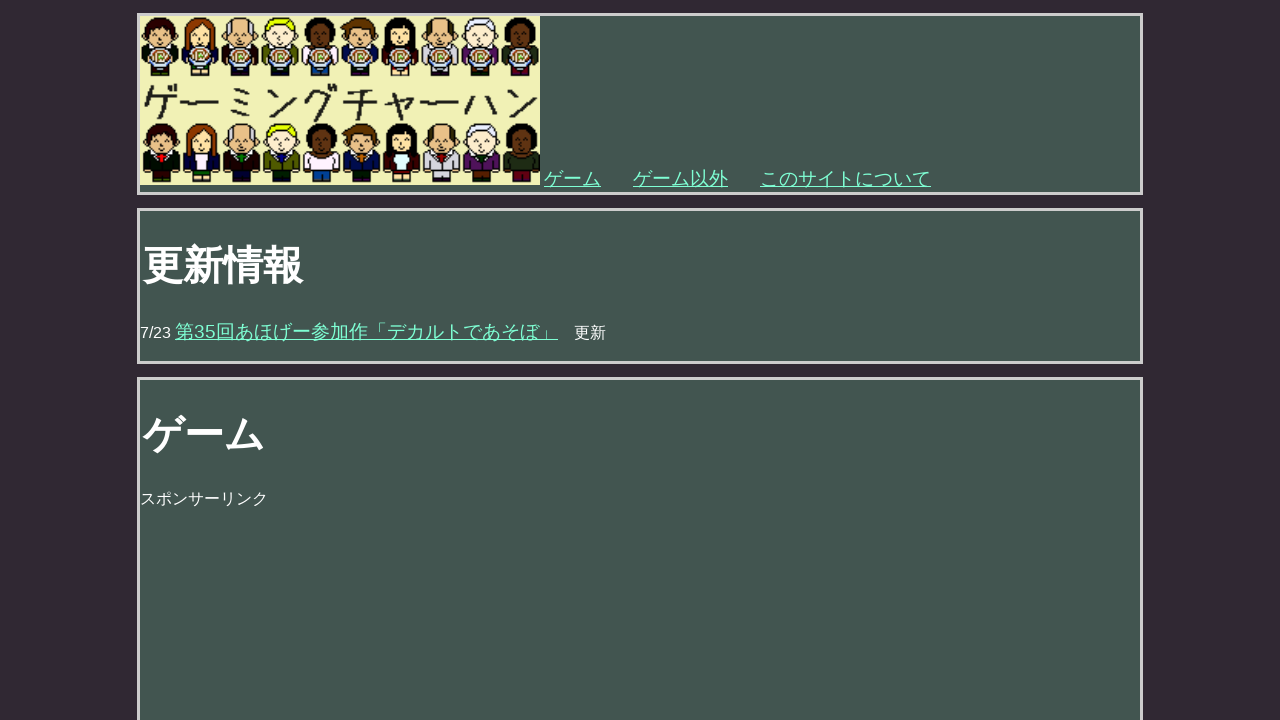

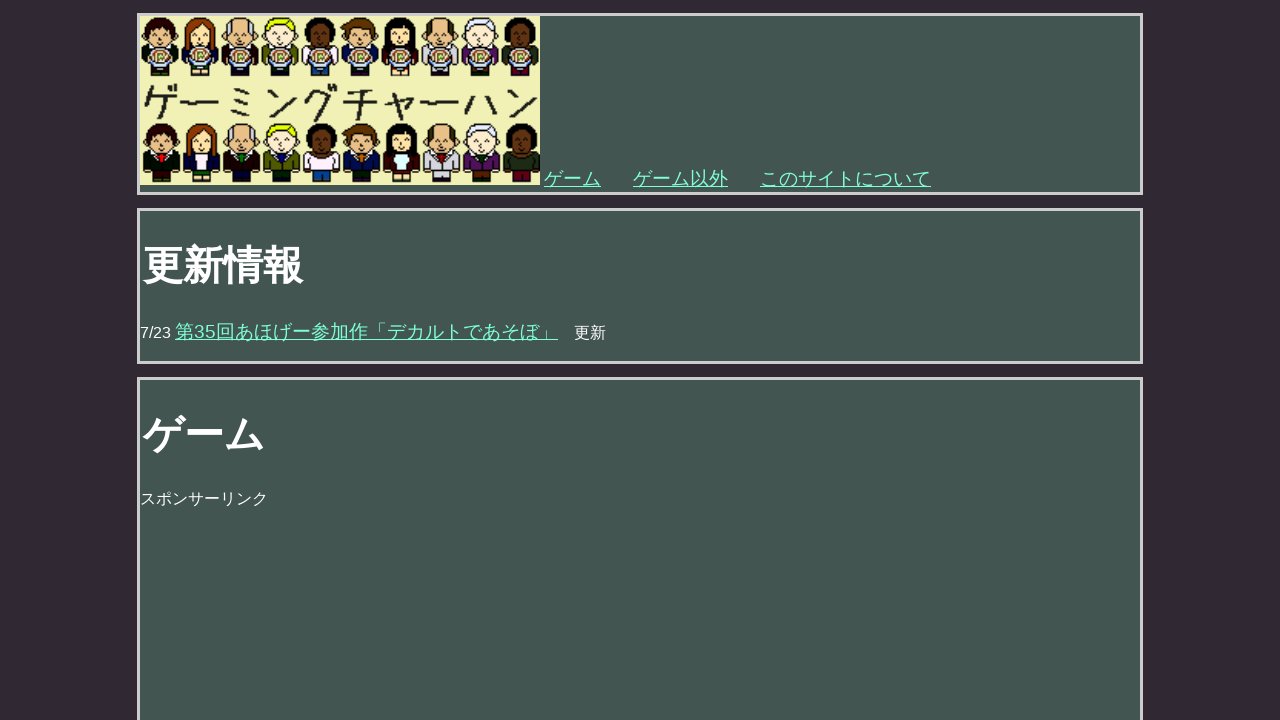